Tests double-click functionality by double-clicking a button and verifying the result text

Starting URL: https://automationfc.github.io/basic-form/index.html

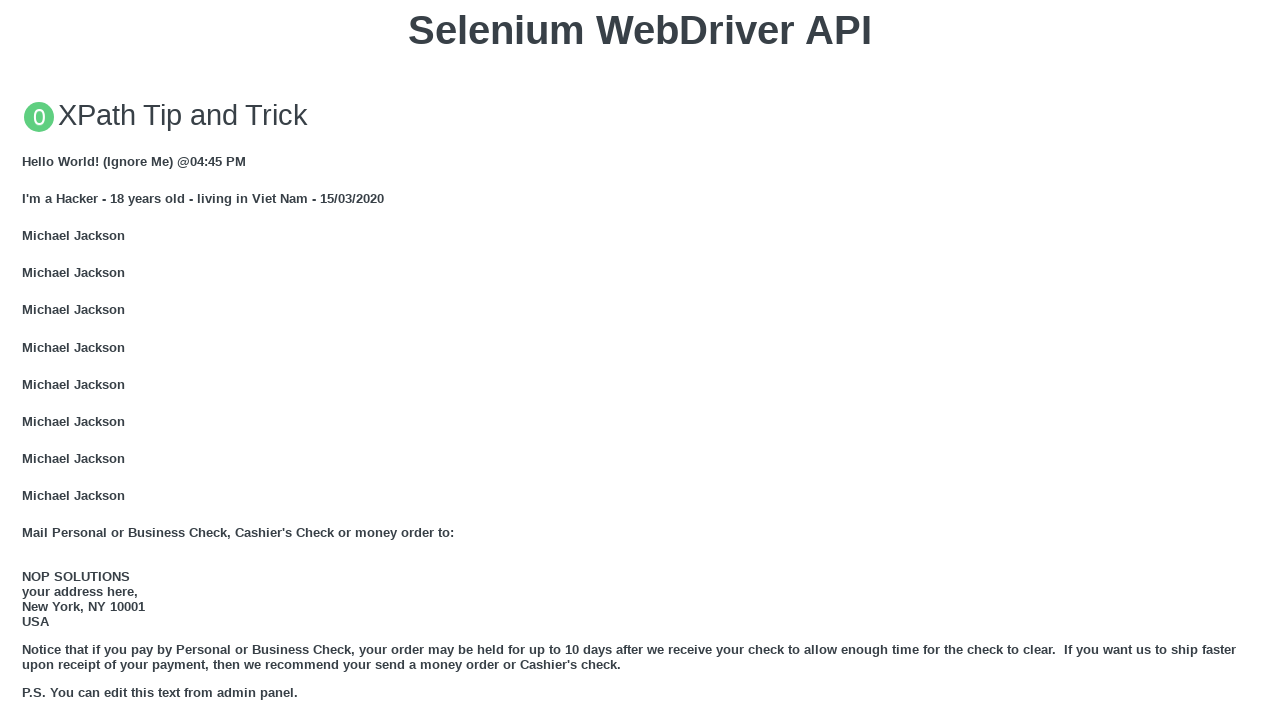

Double-clicked the 'Double click me' button at (640, 361) on button:has-text('Double click me')
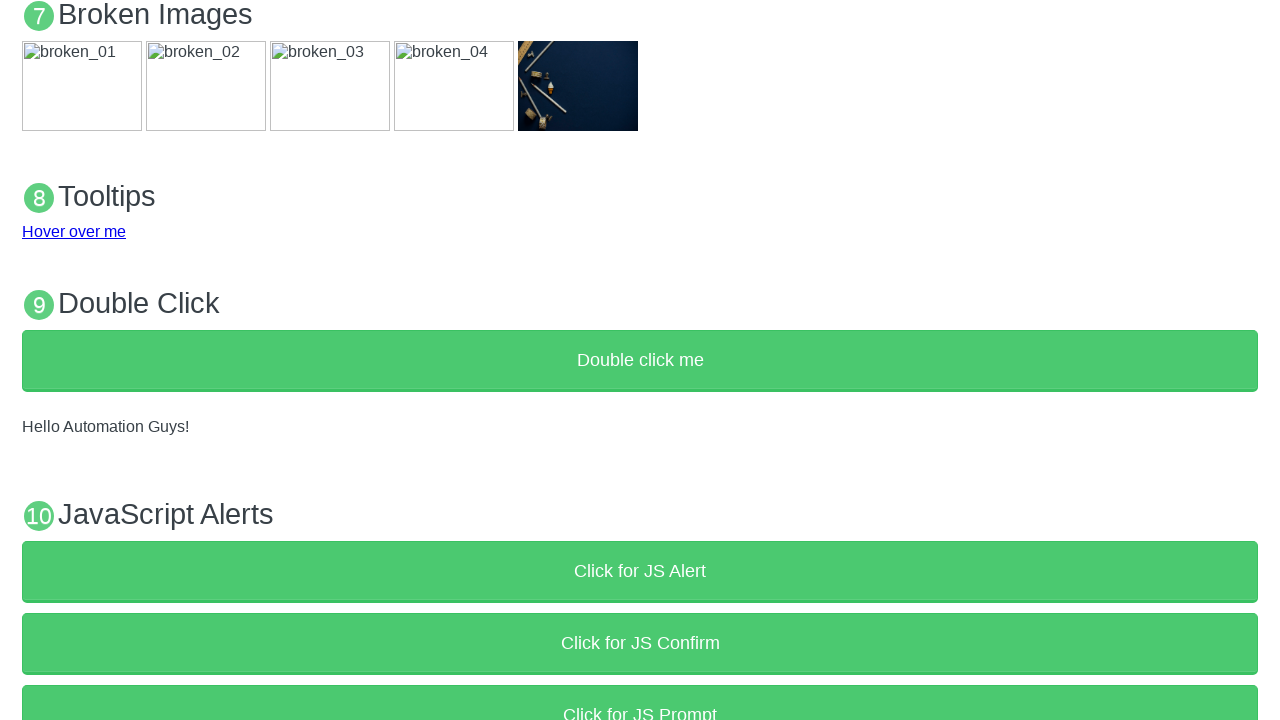

Retrieved result text from p#demo element
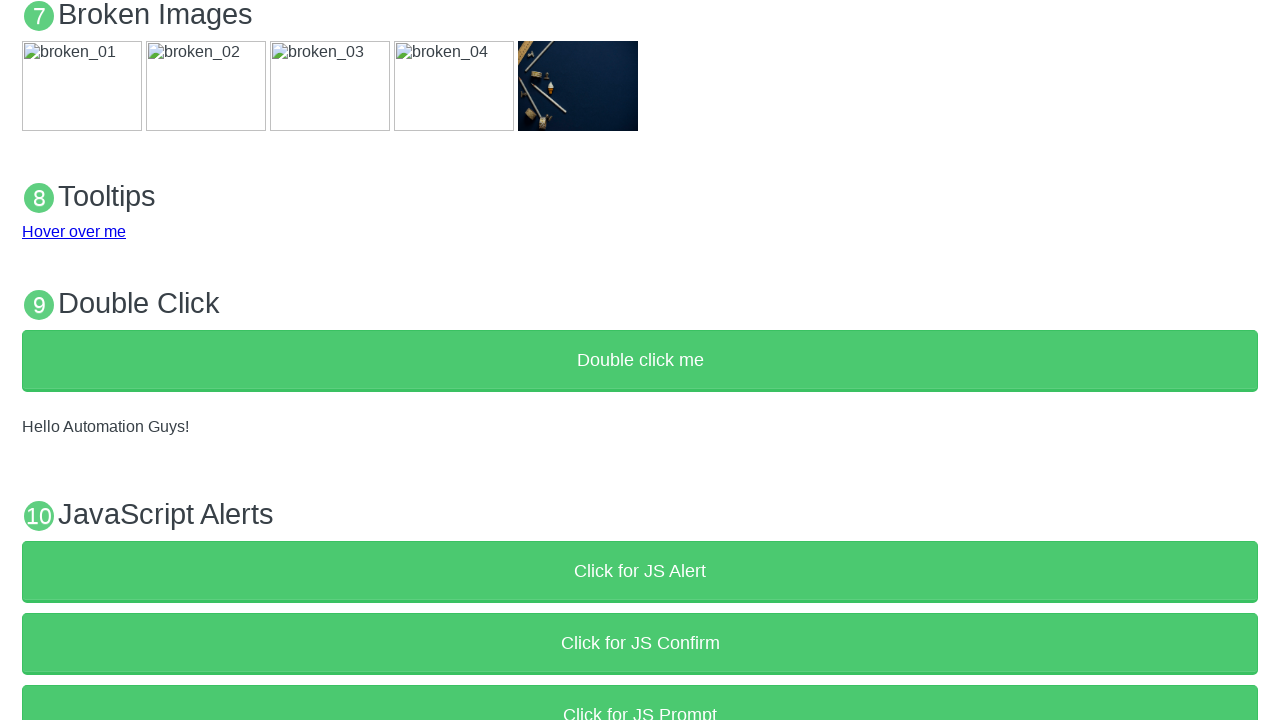

Verified result text equals 'Hello Automation Guys!'
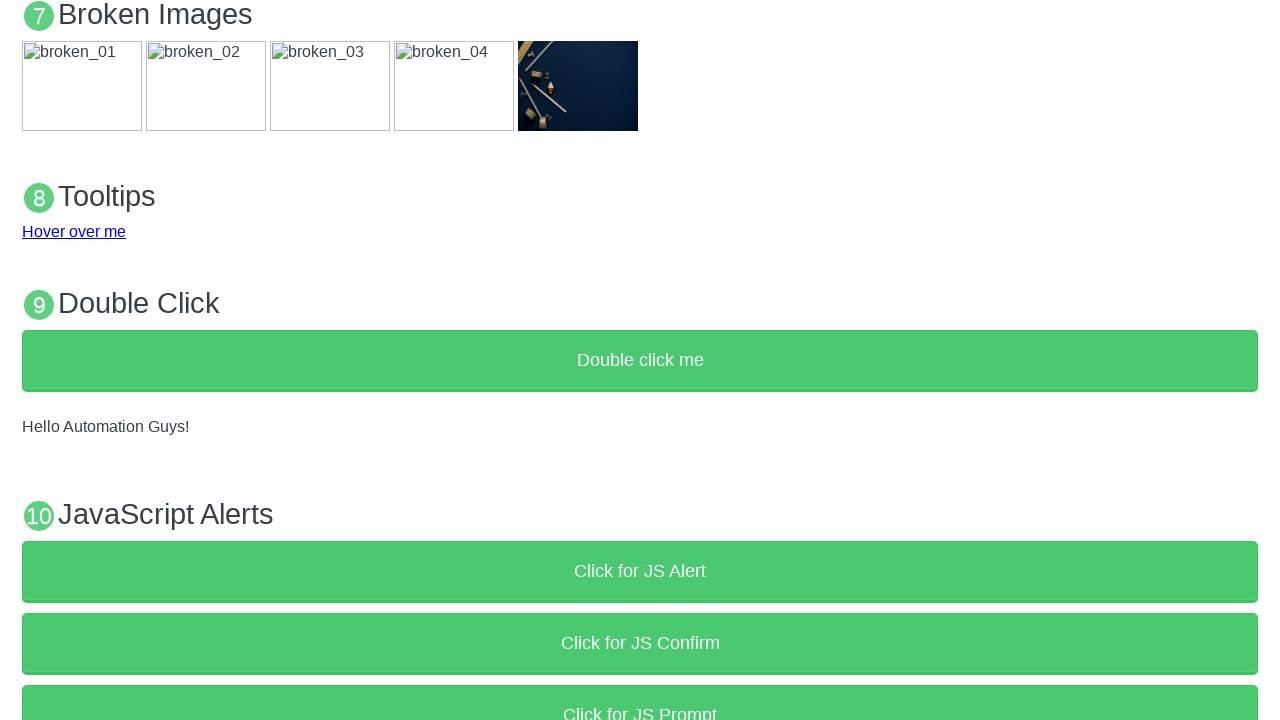

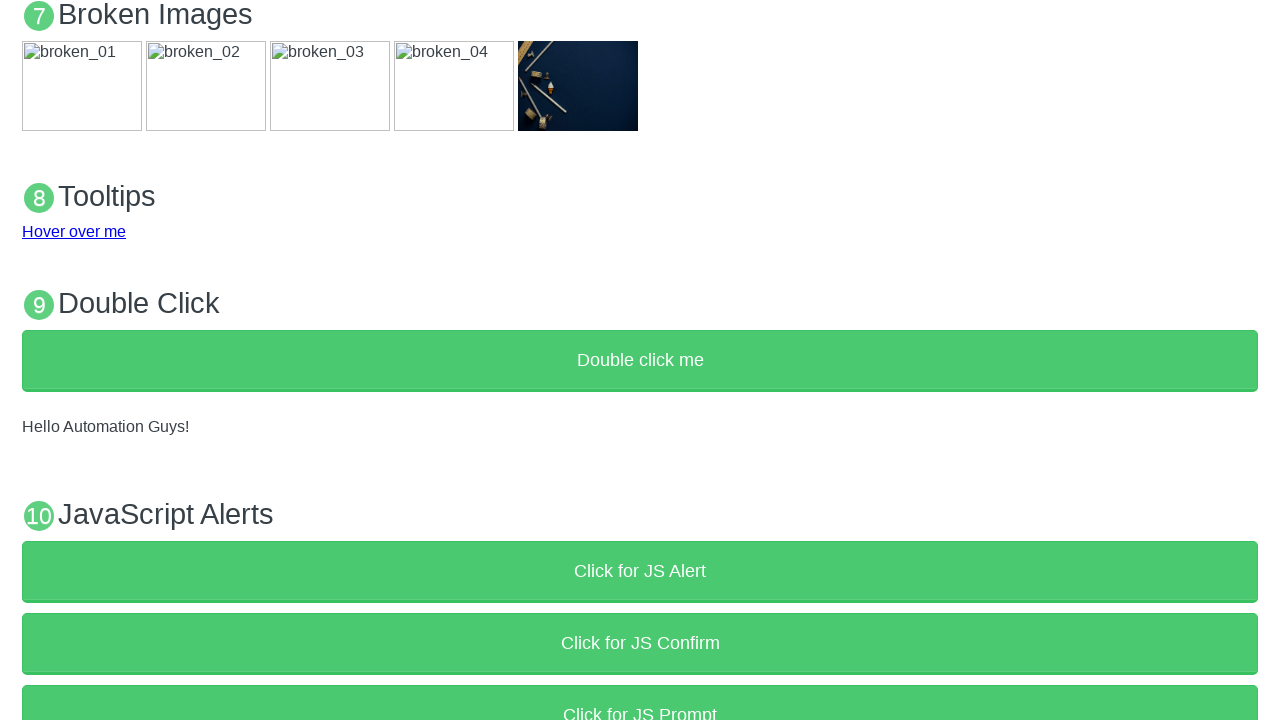